Solves a mathematical challenge by reading a value from the page, calculating a formula, entering the result, selecting checkboxes and radio buttons, then submitting the form

Starting URL: https://suninjuly.github.io/math.html

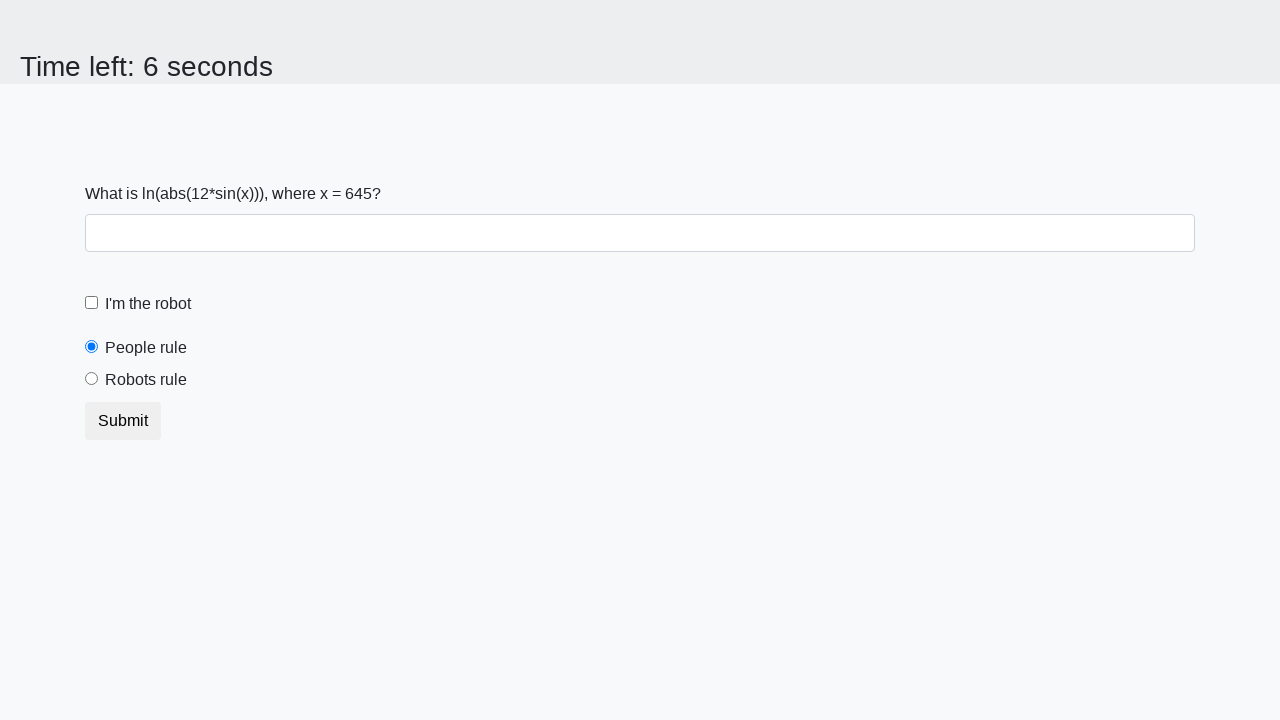

Located the input value element
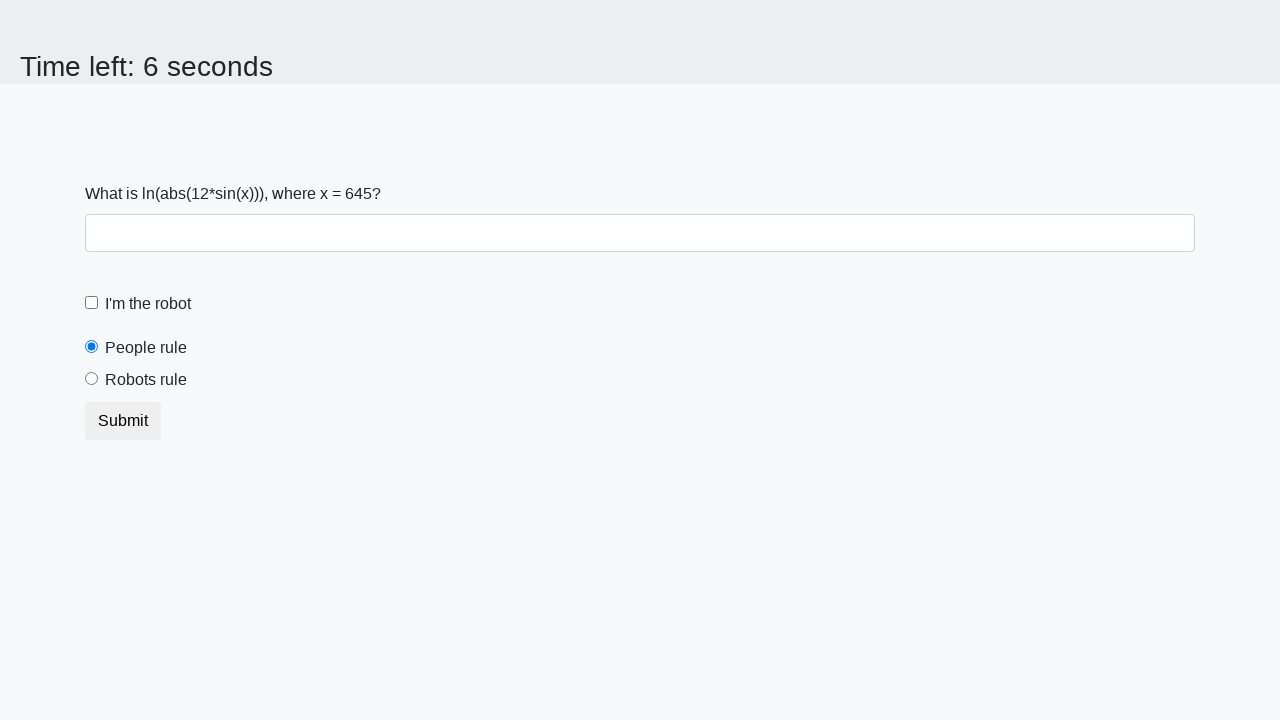

Read x value from page: 645
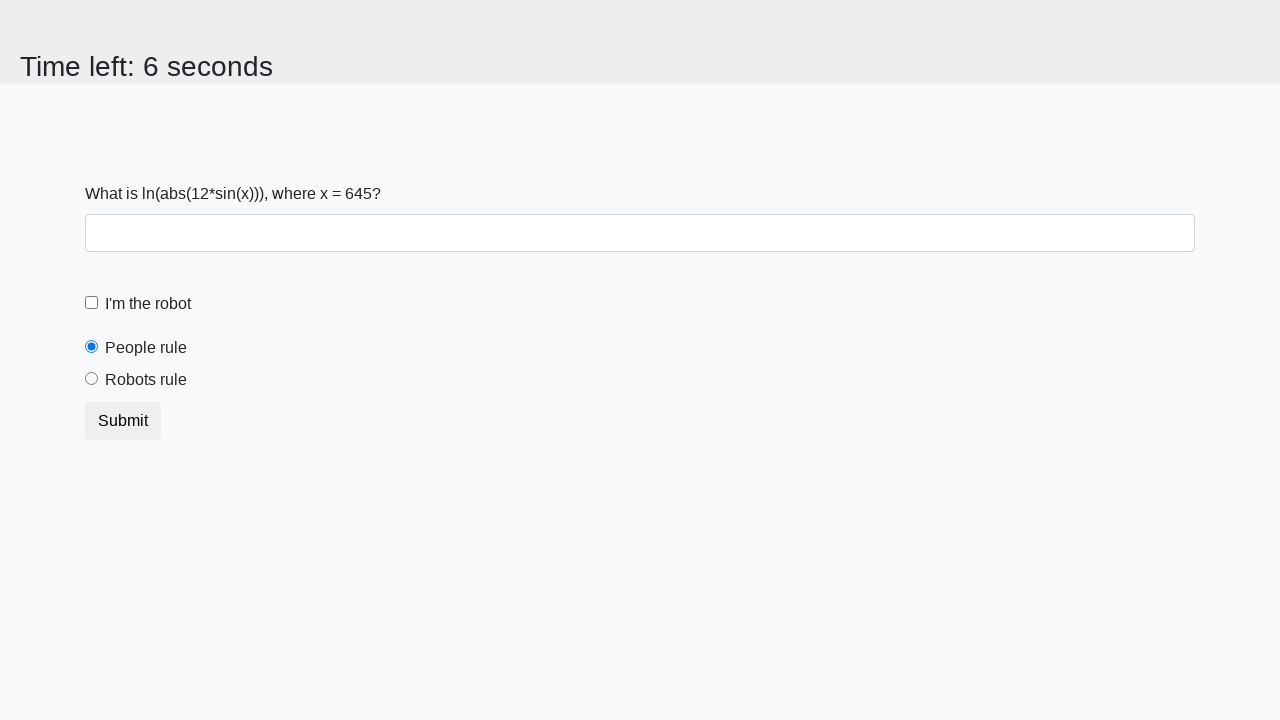

Calculated result using formula: log(abs(12*sin(x))) = 2.2947898943487717
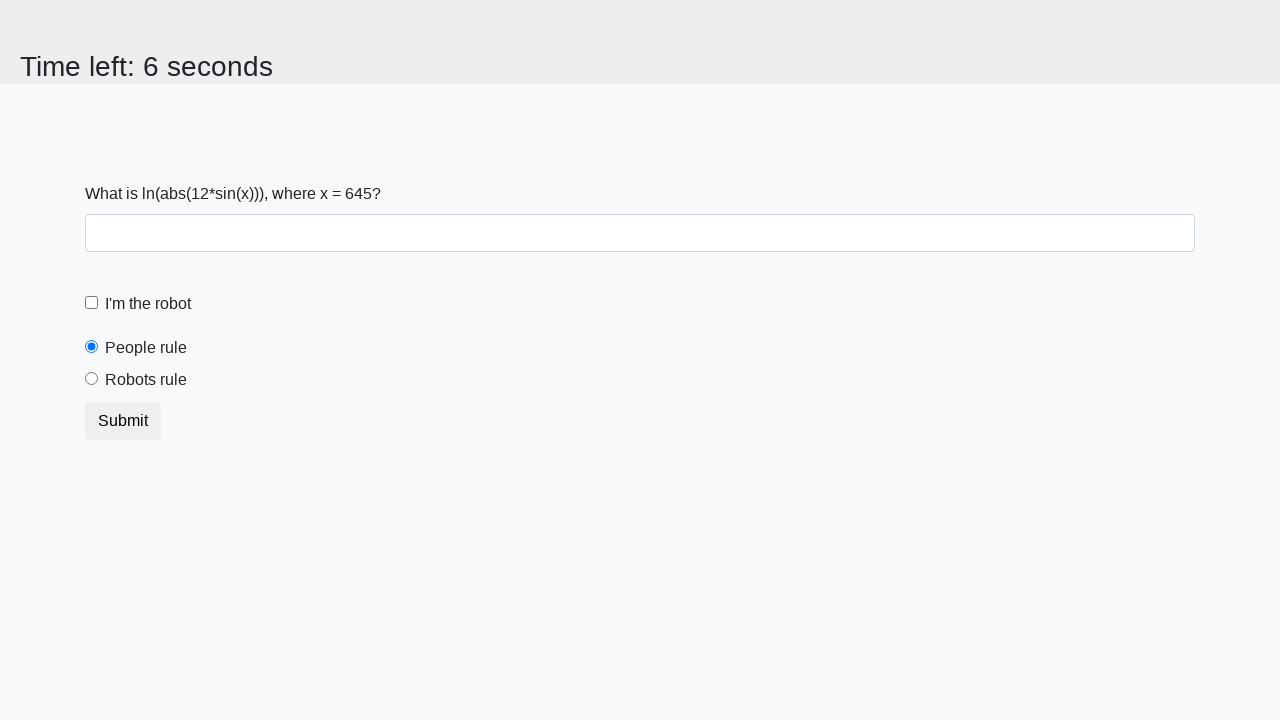

Filled answer field with calculated value on input#answer
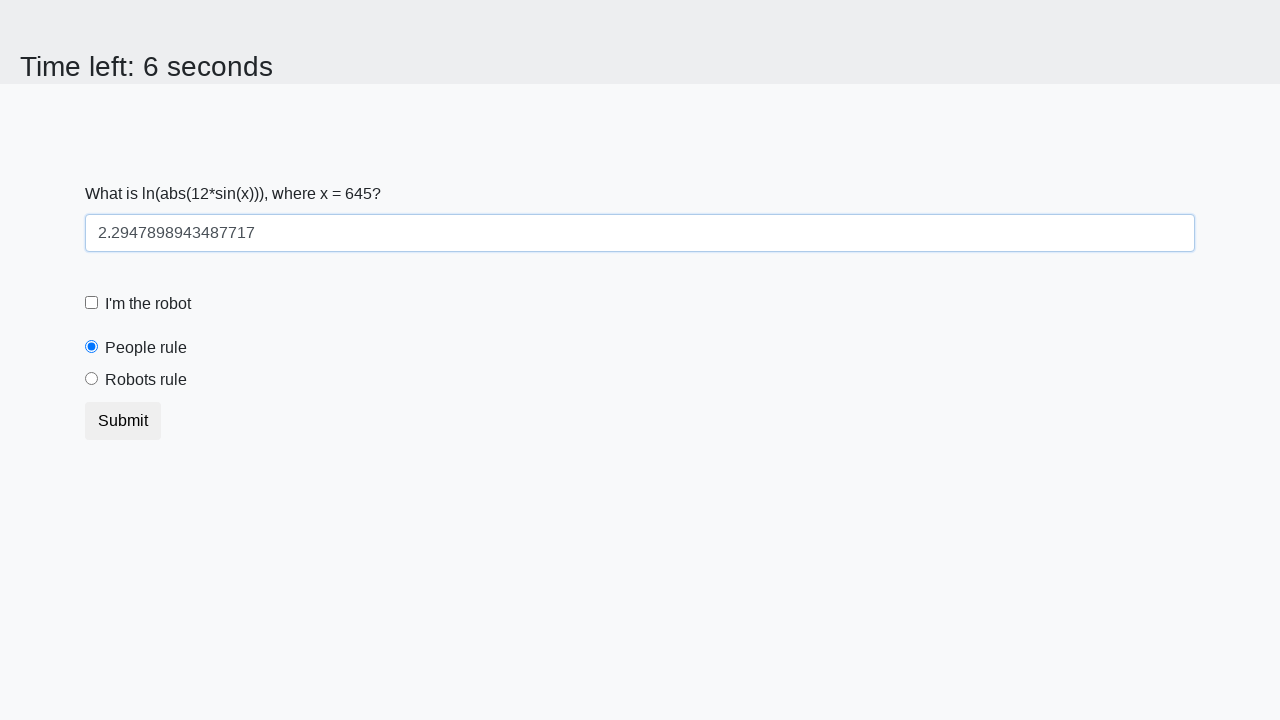

Checked the robot checkbox at (92, 303) on input#robotCheckbox
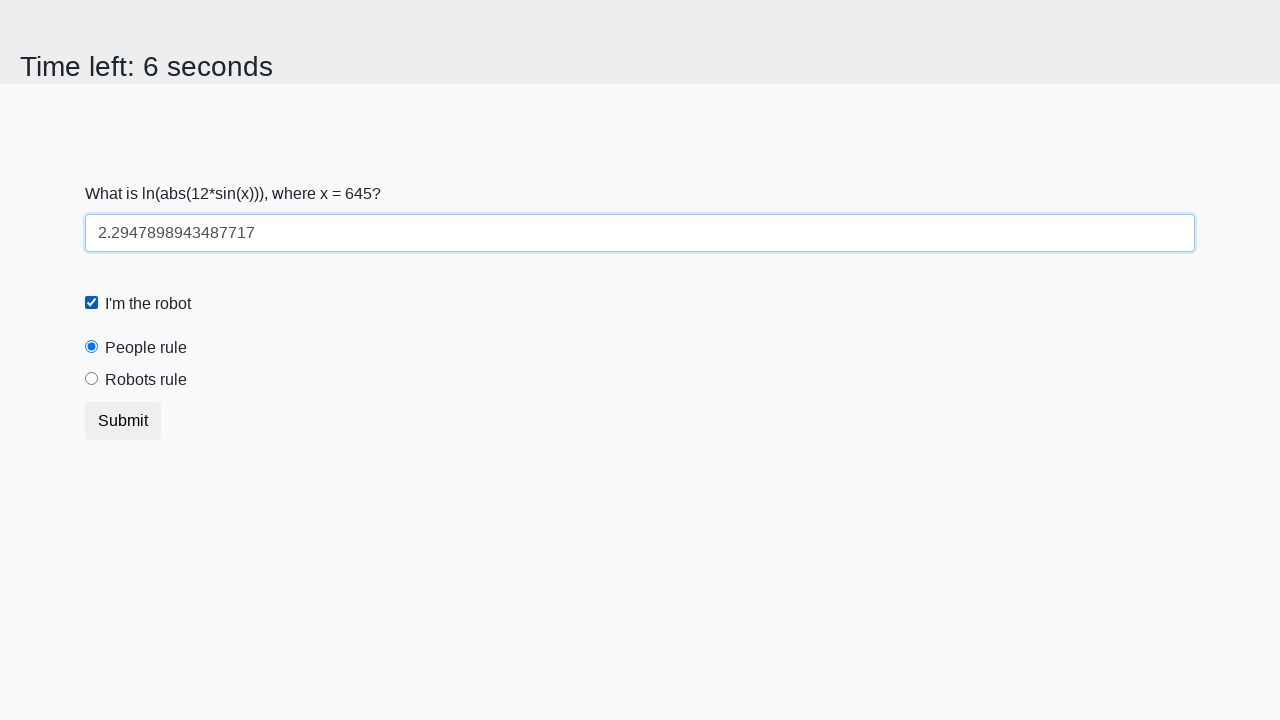

Selected the robots rule radio button at (92, 379) on input#robotsRule
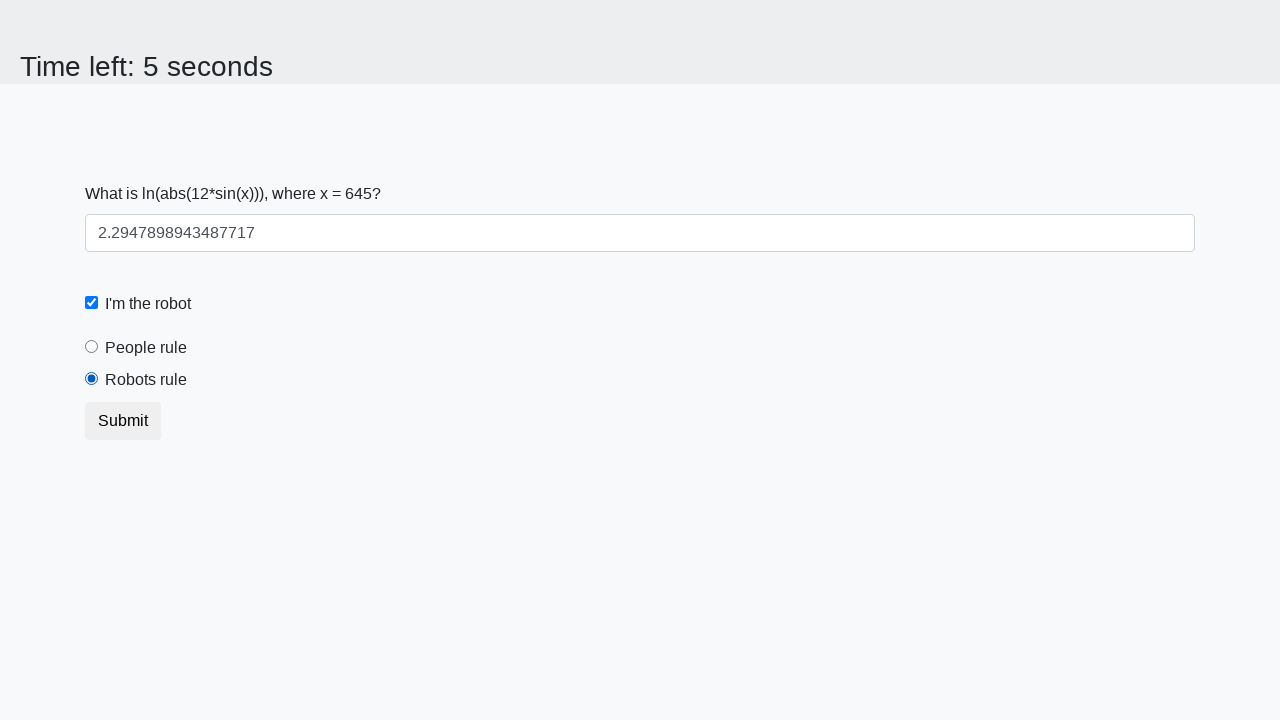

Clicked submit button to complete math challenge at (123, 421) on button[type='submit']
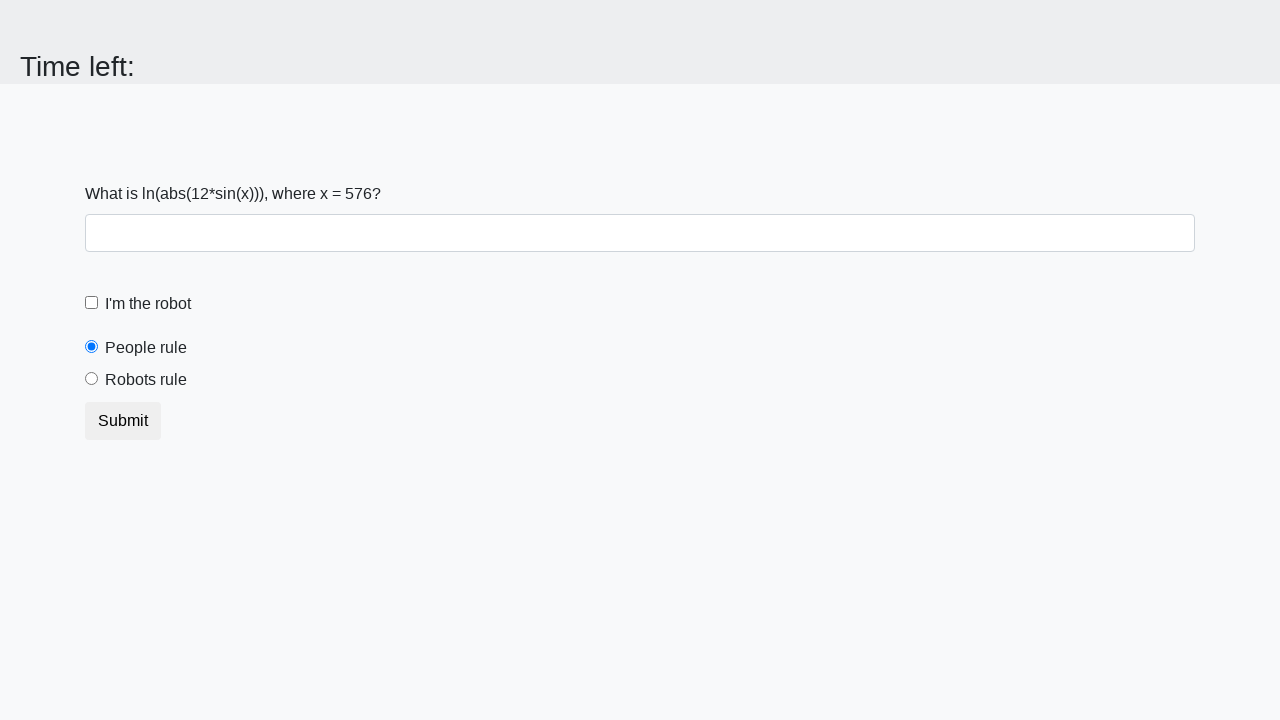

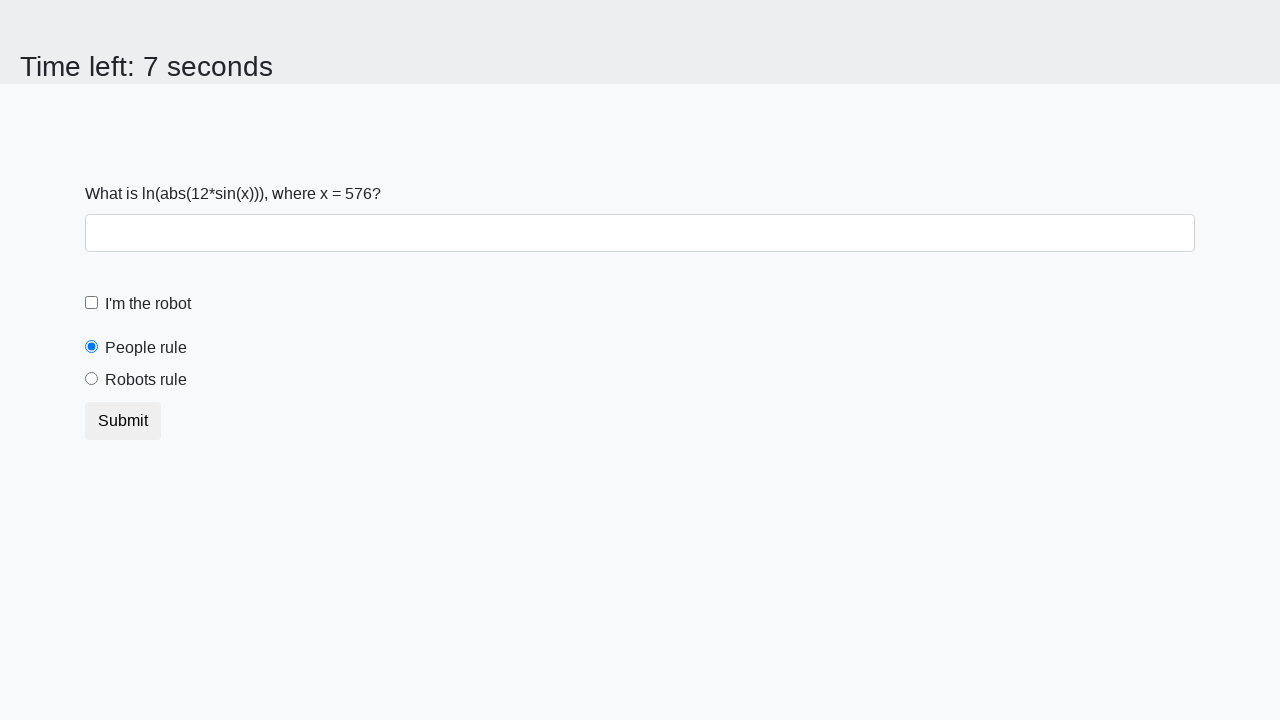